Tests three different button click types on demoqa.com: double-click, right-click, and simple click, then verifies that the correct confirmation messages are displayed for each action.

Starting URL: https://demoqa.com/buttons

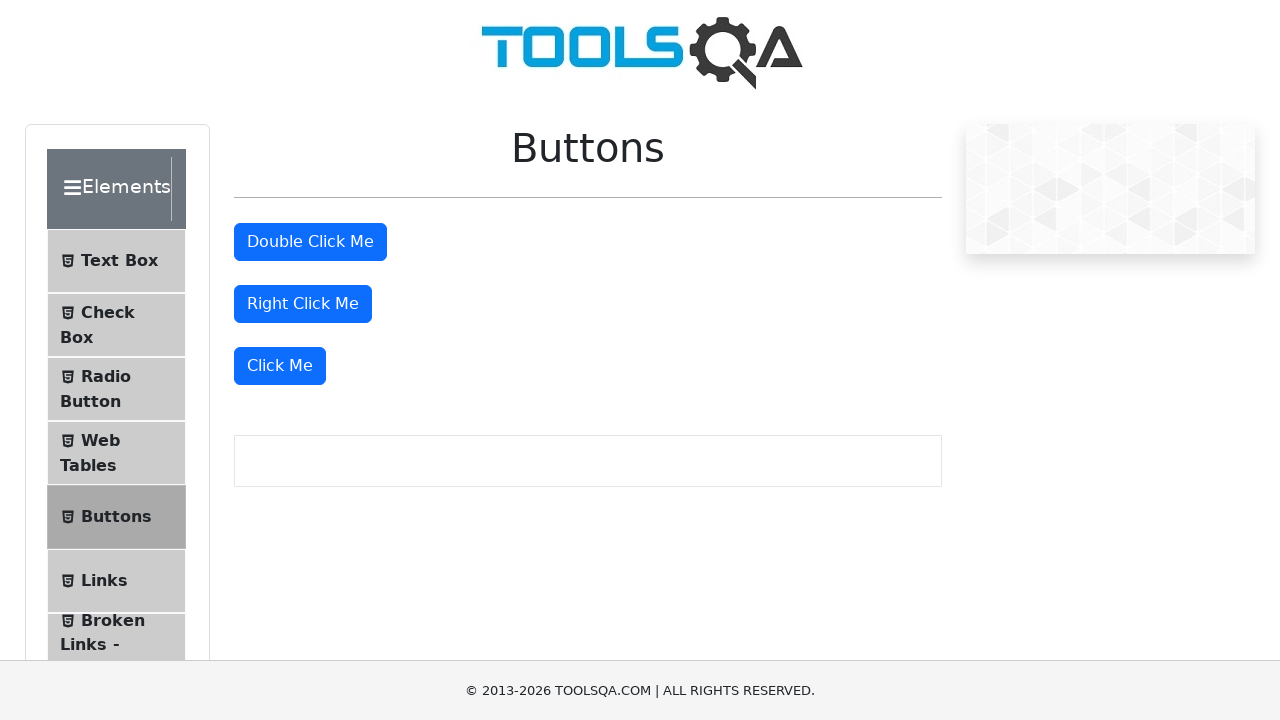

Double-clicked the first 'Click Me' button at (310, 242) on text=Click Me >> nth=0
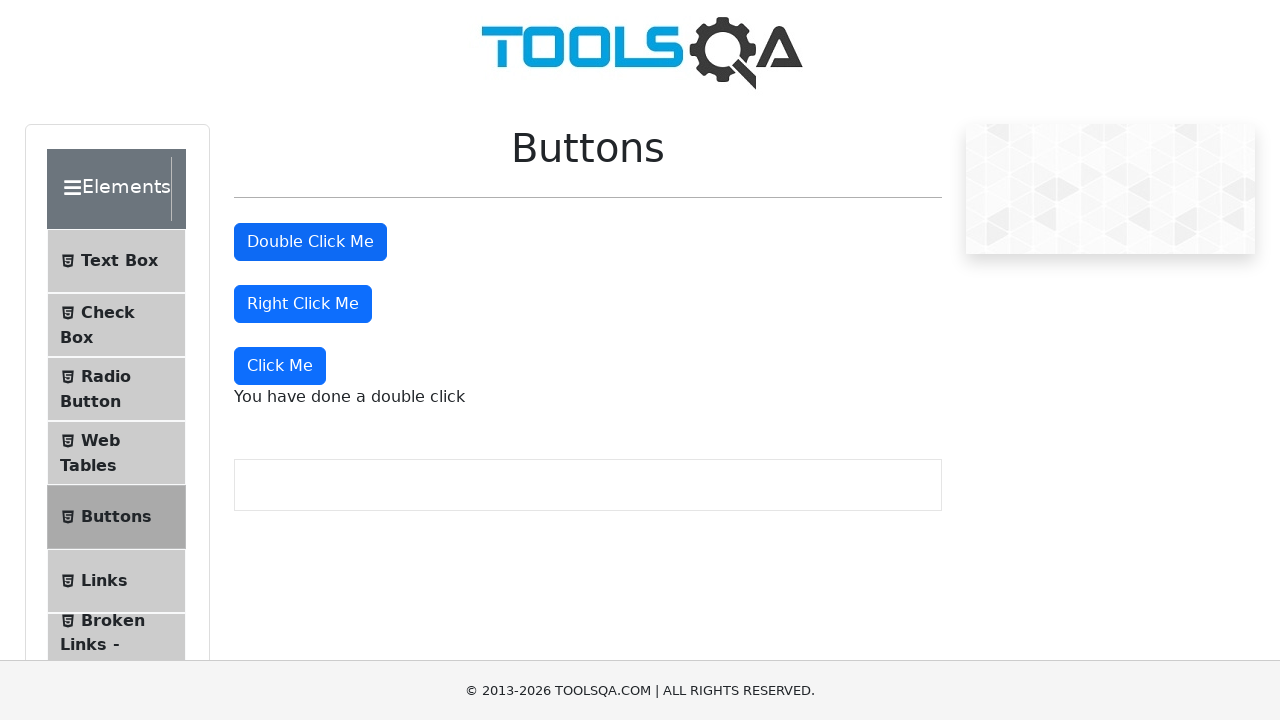

Right-clicked the second 'Click Me' button at (303, 304) on text=Click Me >> nth=1
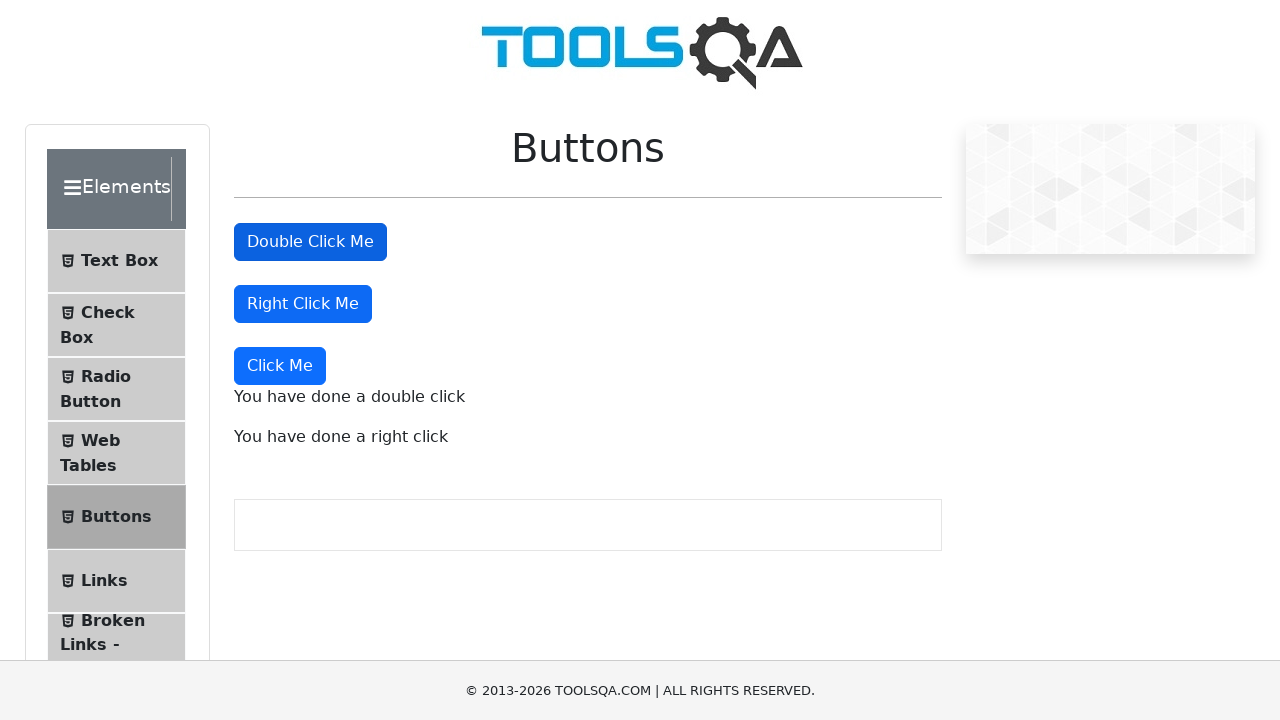

Clicked the third 'Click Me' button with a simple click at (280, 366) on text=Click Me >> nth=2
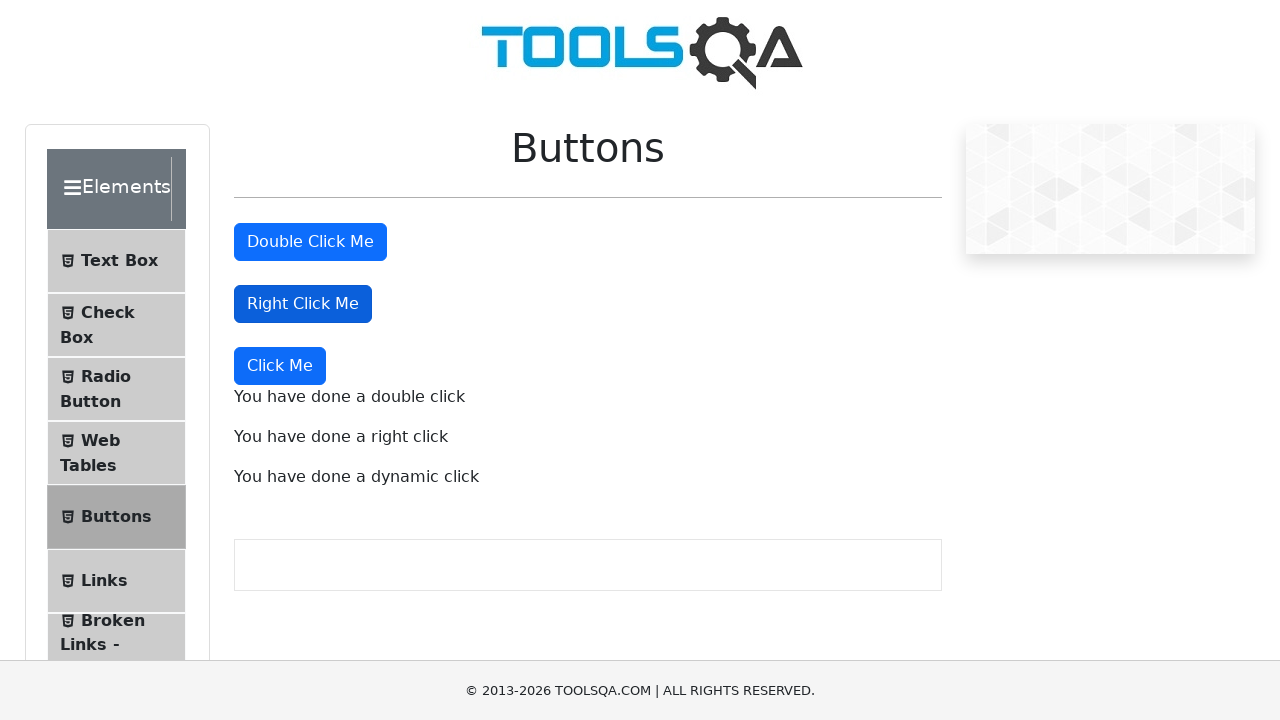

Verified dynamic click message is displayed
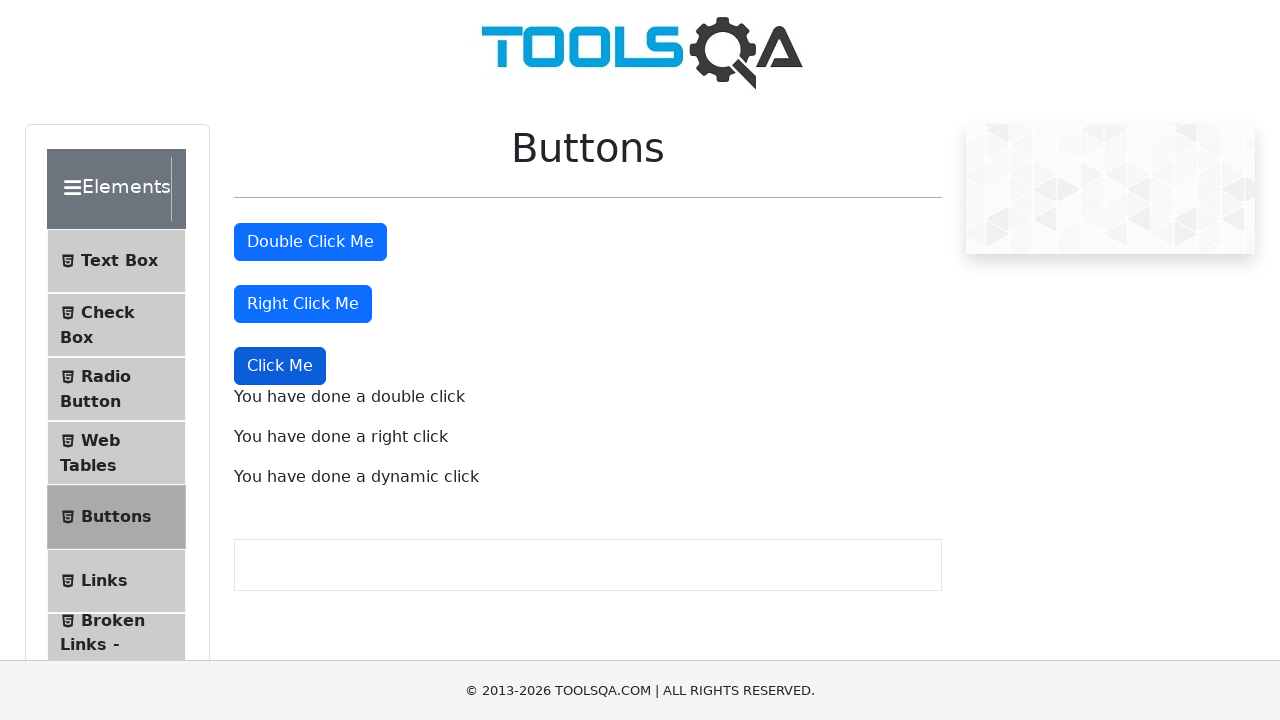

Verified double click message is displayed
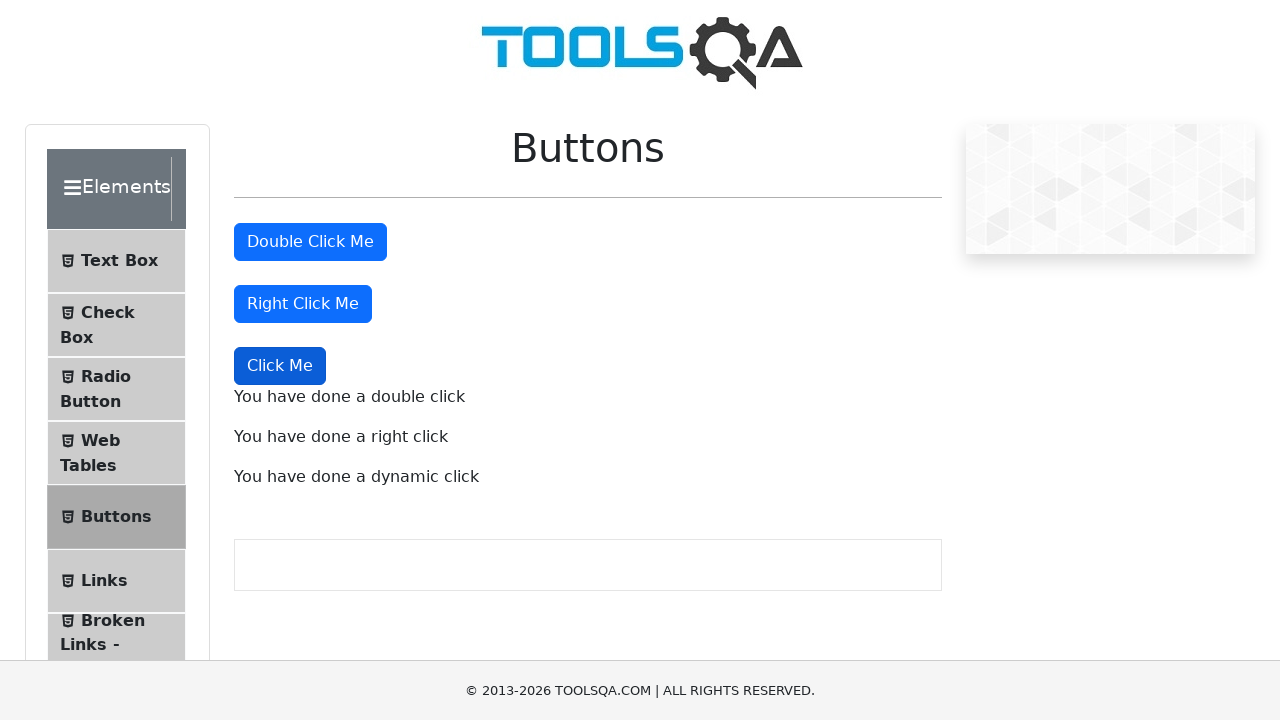

Verified right click message is displayed
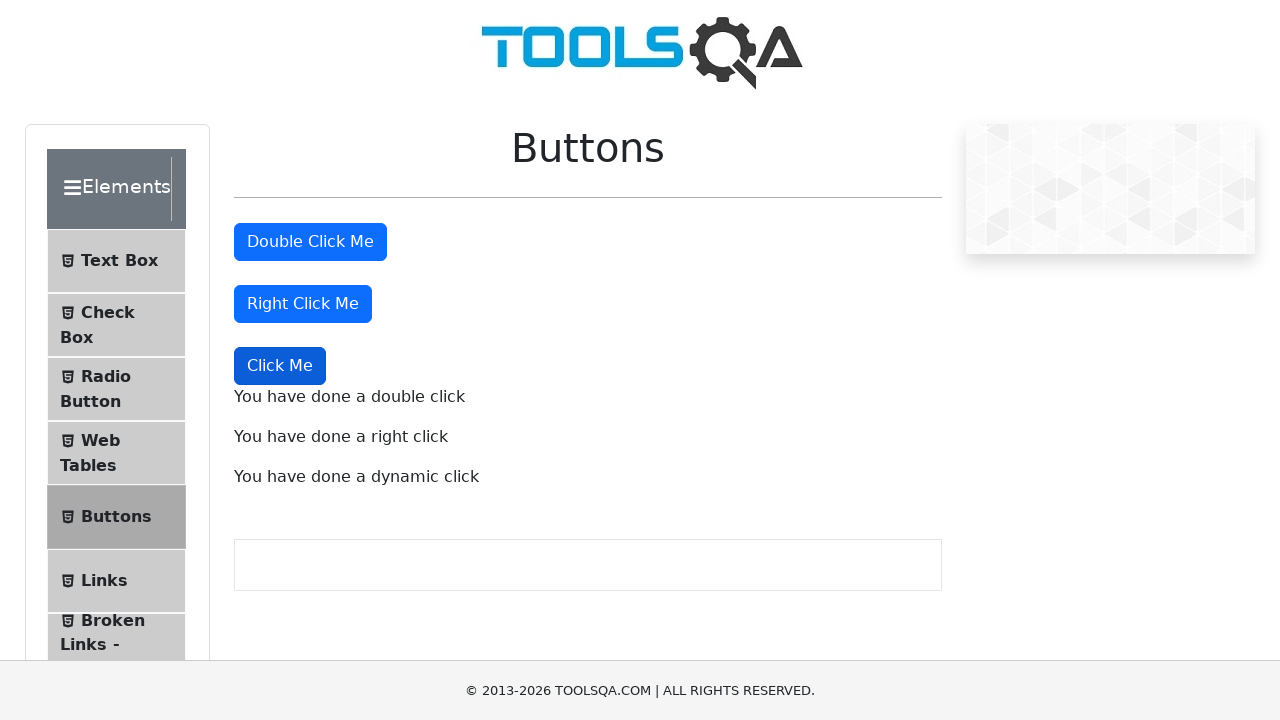

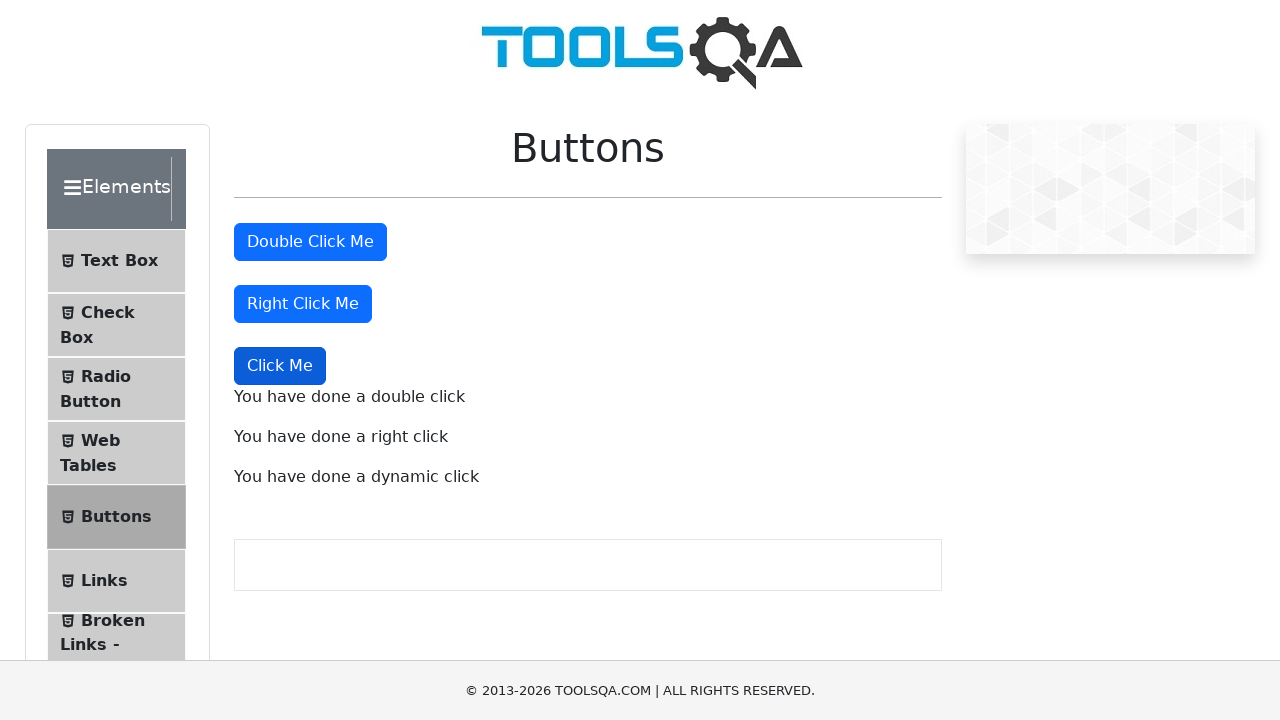